Tests the green loading button using implicit waits to verify the loading state transitions and final success message

Starting URL: https://kristinek.github.io/site/examples/loading_color

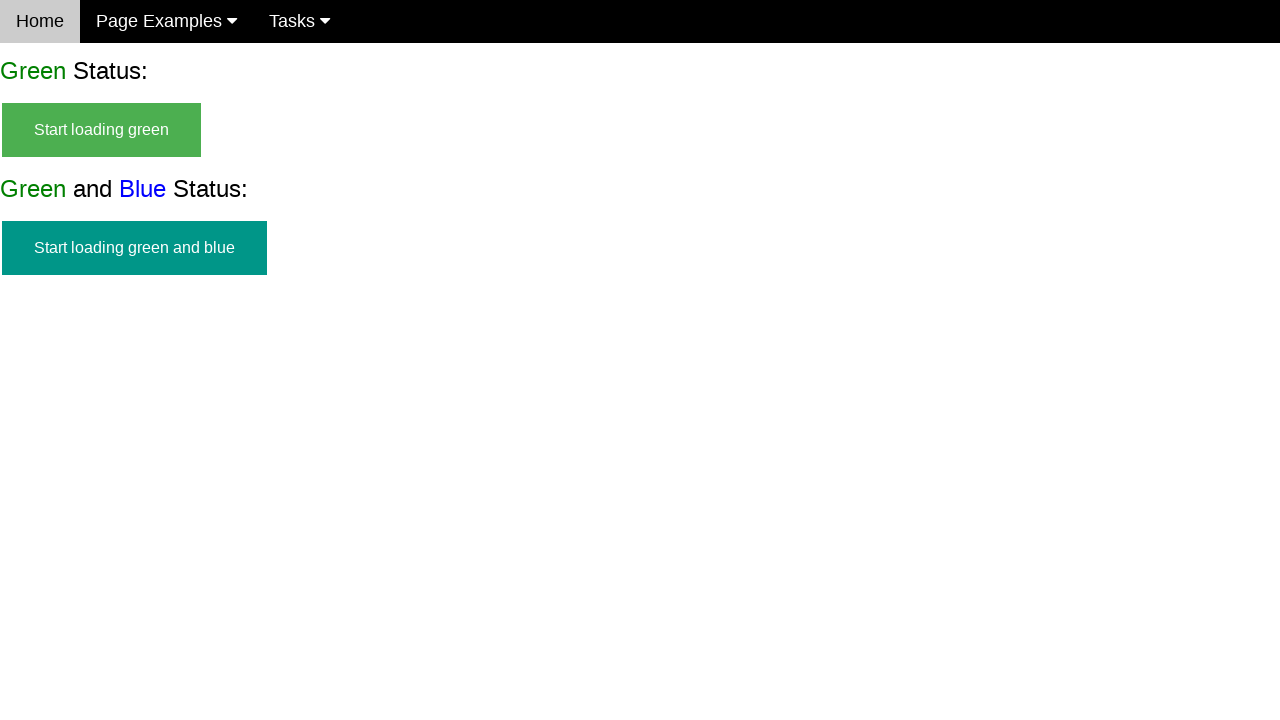

Clicked the green loading button to start at (102, 130) on #start_green
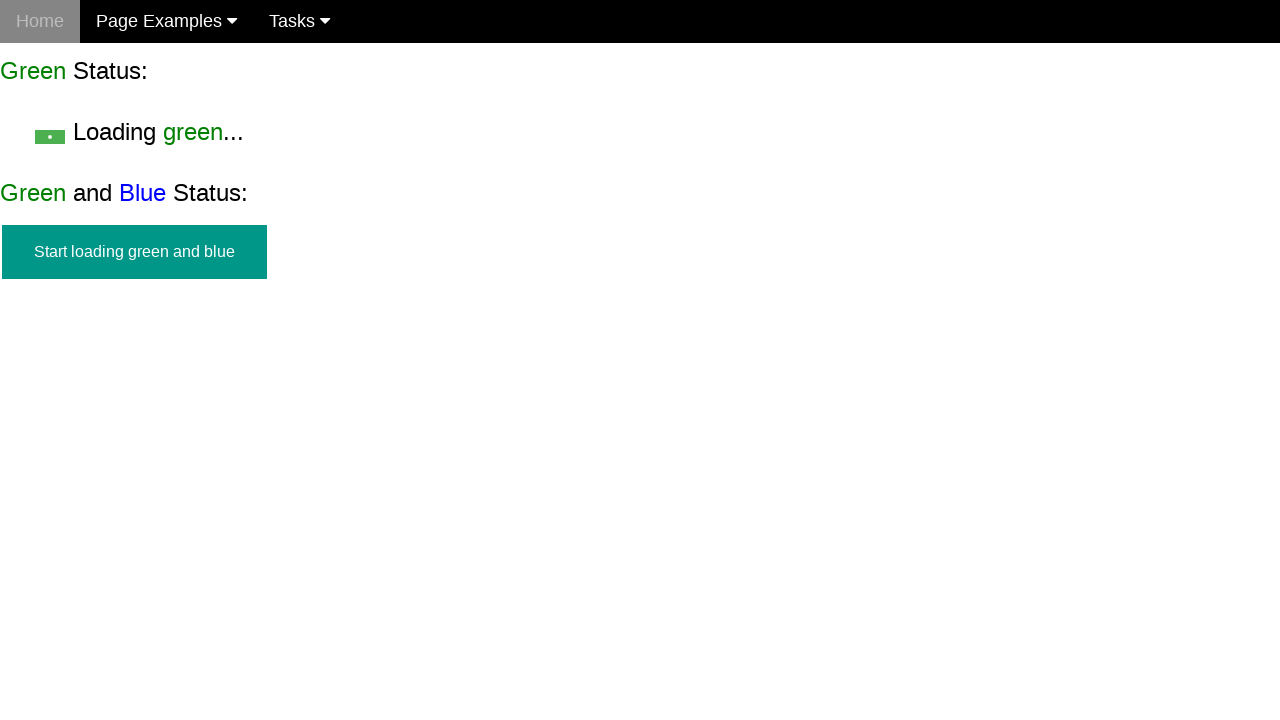

Loading state appeared with loading text
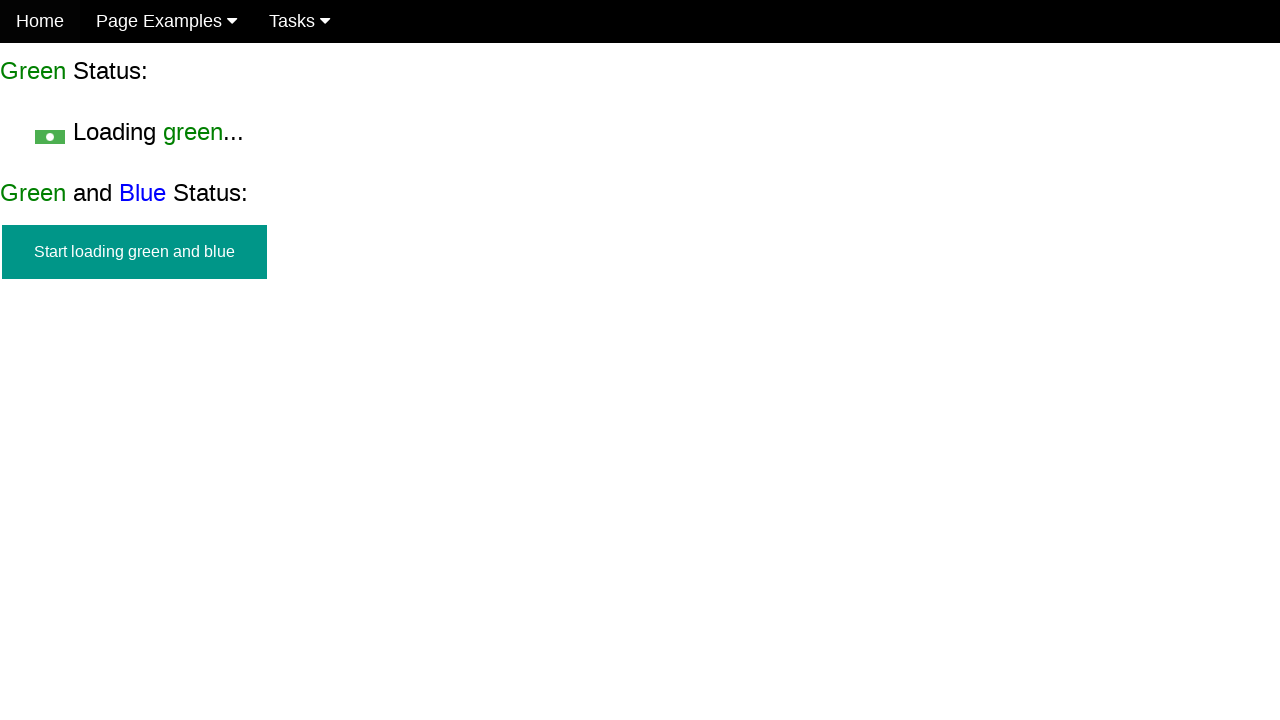

Success message appeared after loading completed
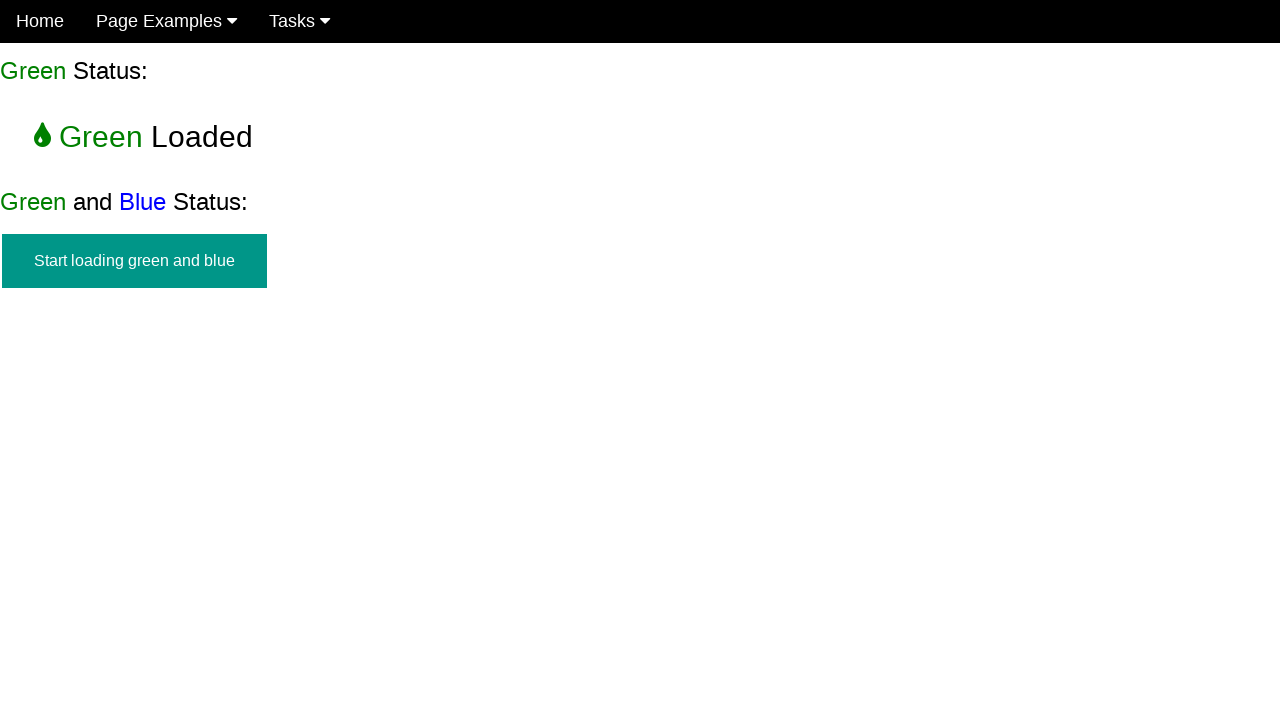

Verified that success message displays 'Green Loaded'
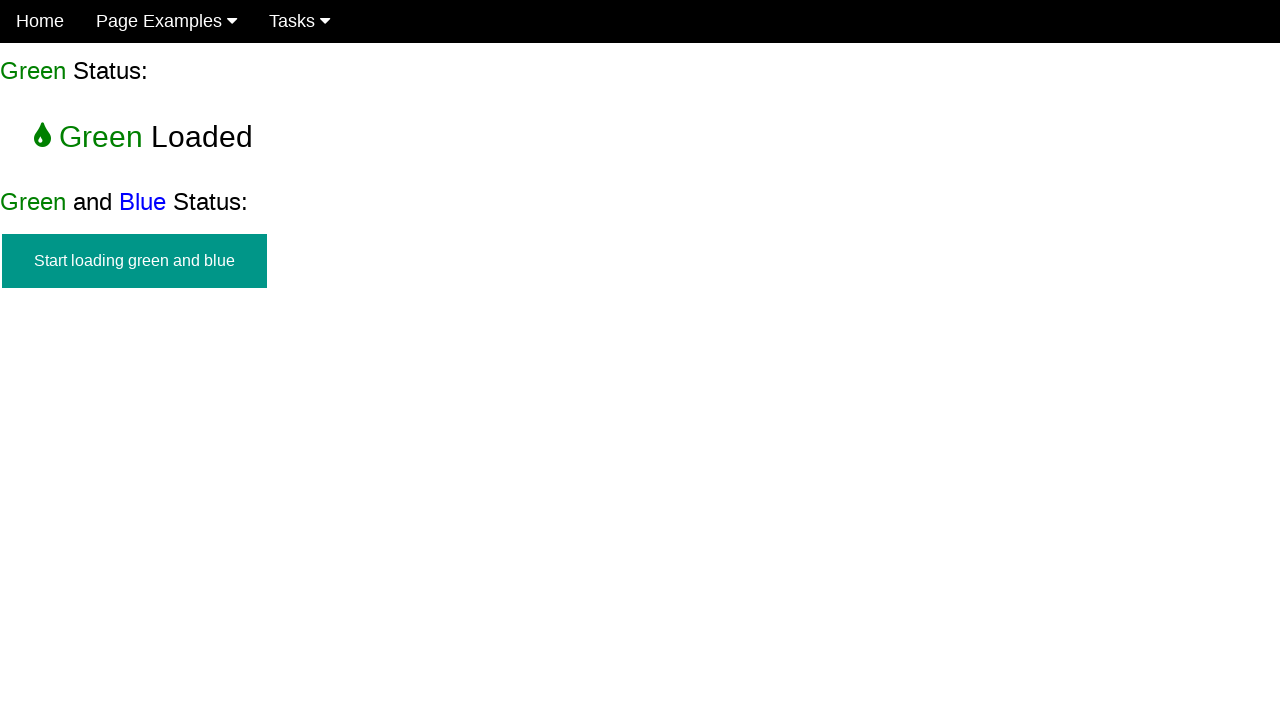

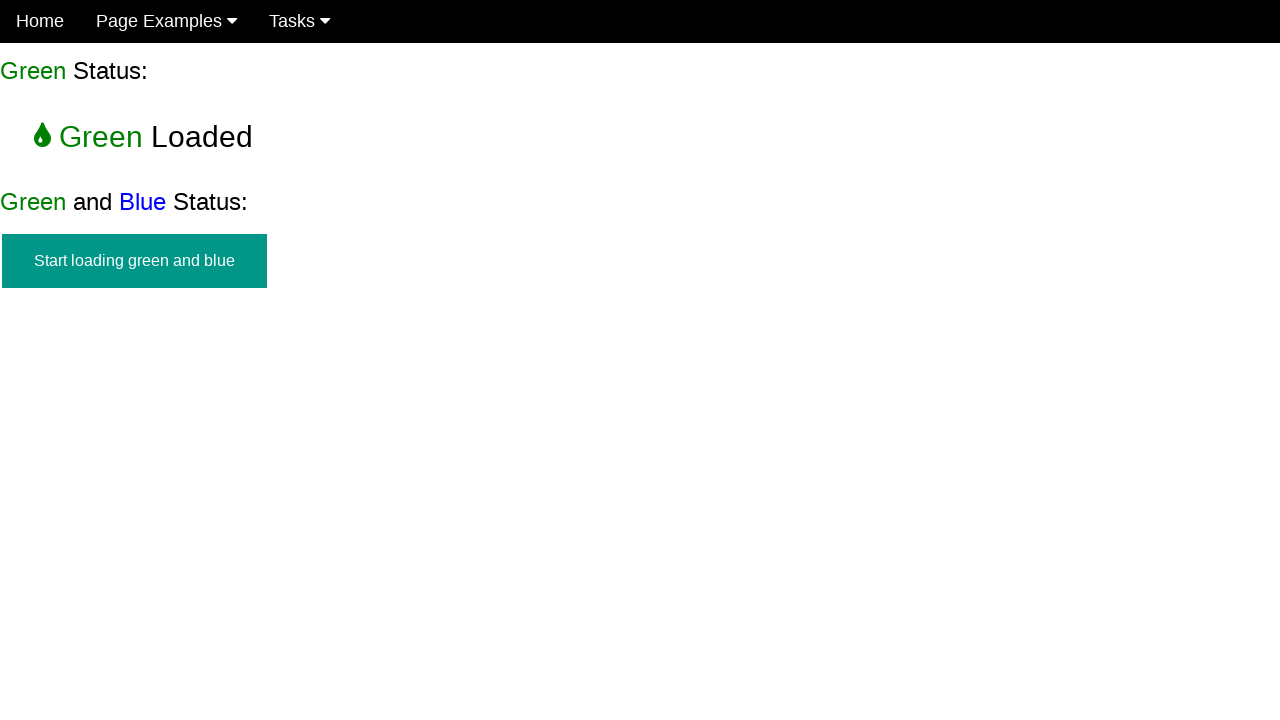